Verifies that the University of Pittsburgh logo image exists on the homepage

Starting URL: https://www.pitt.edu/

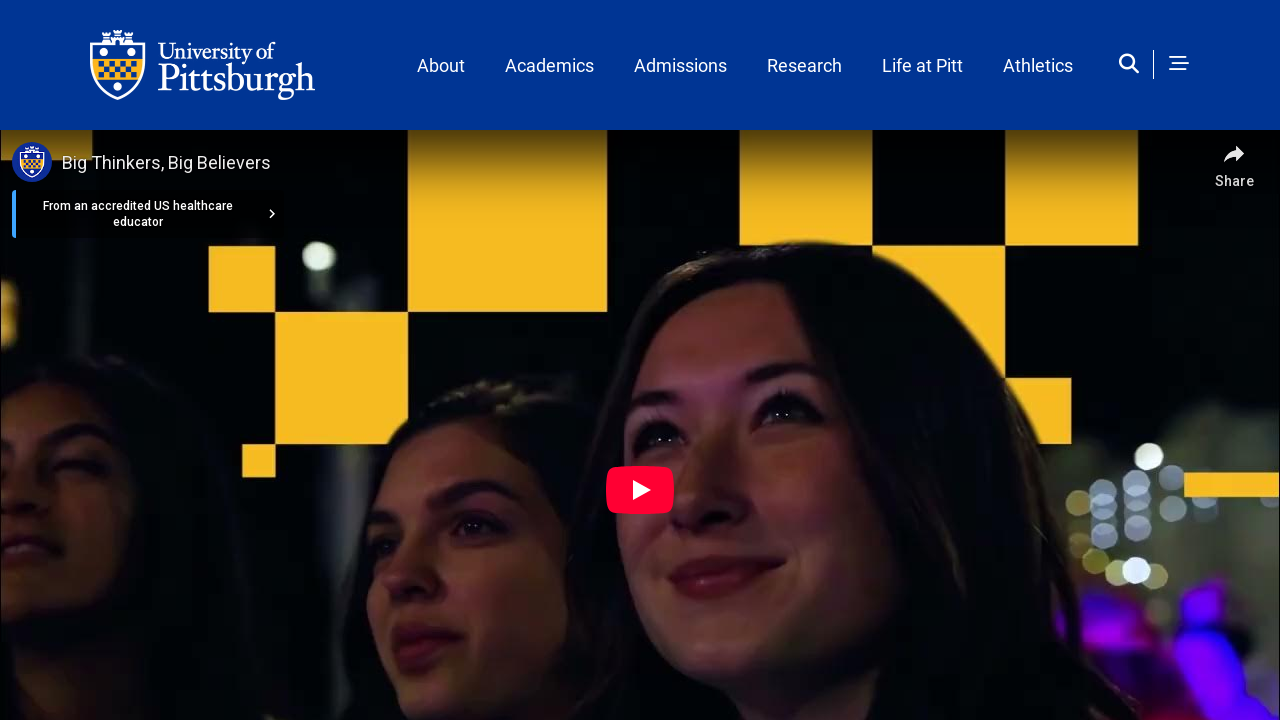

Navigated to University of Pittsburgh homepage
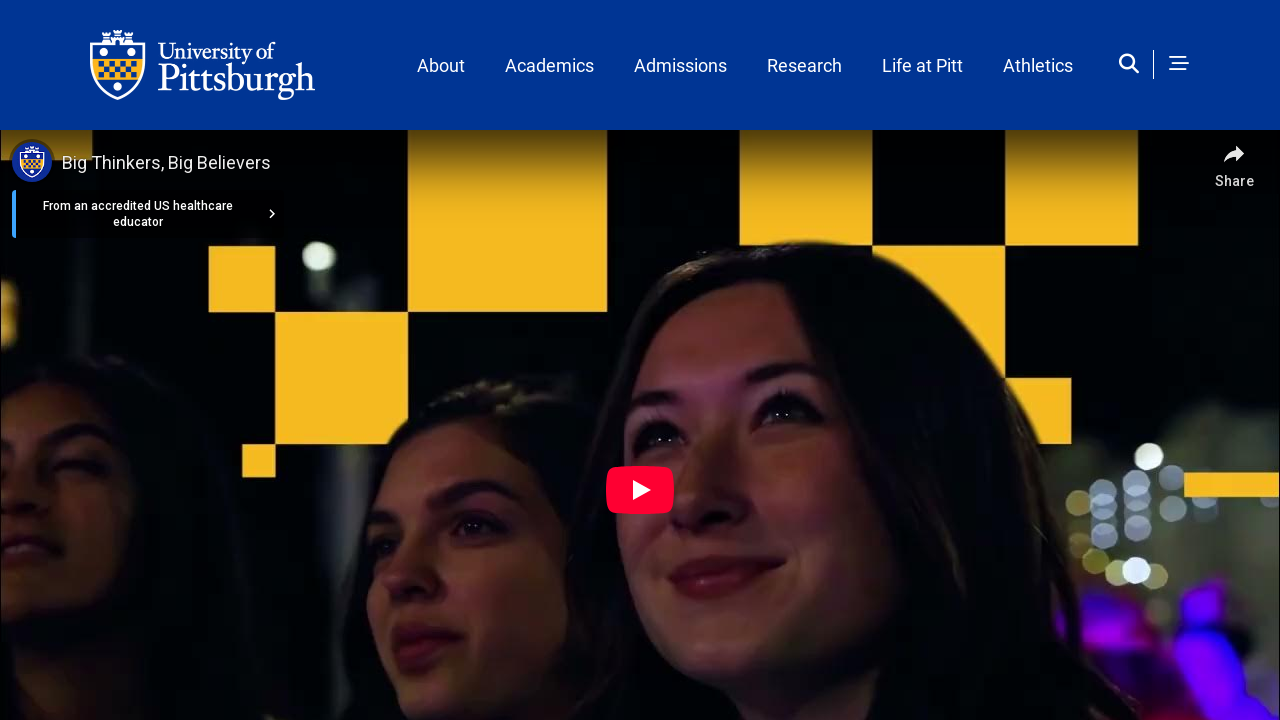

Located University of Pittsburgh logo image element
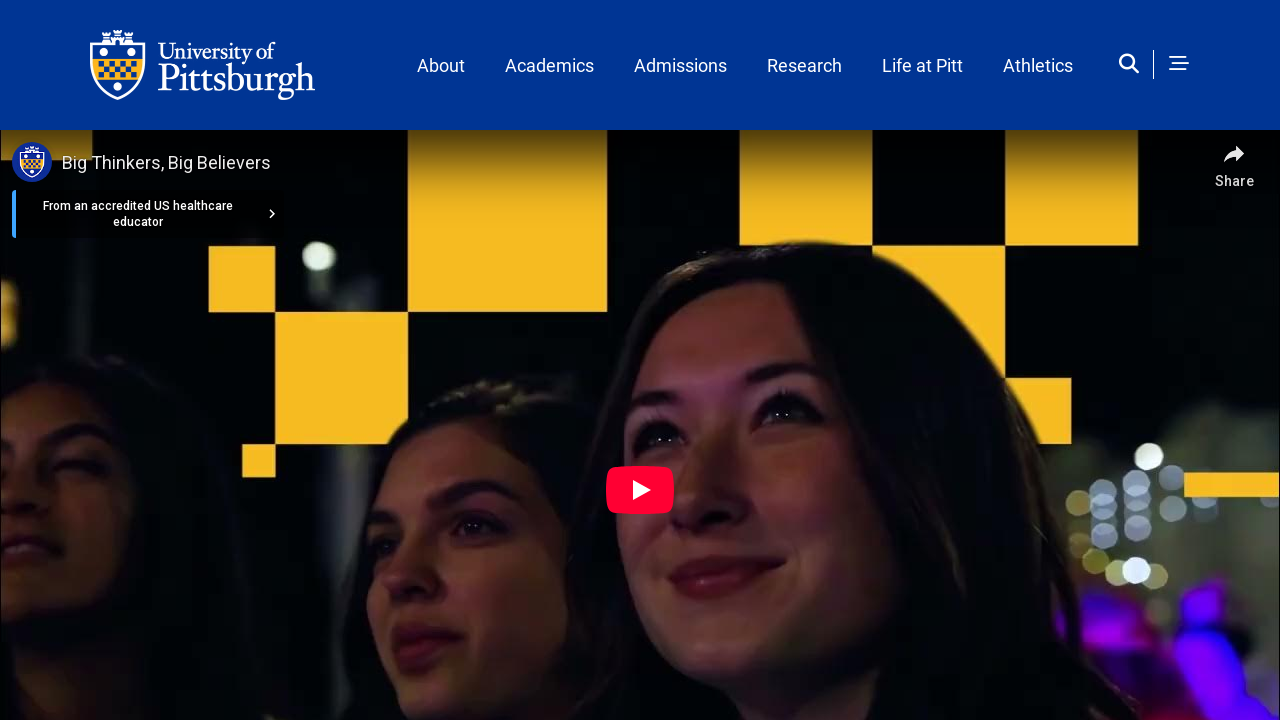

Verified that University of Pittsburgh logo exists on the page
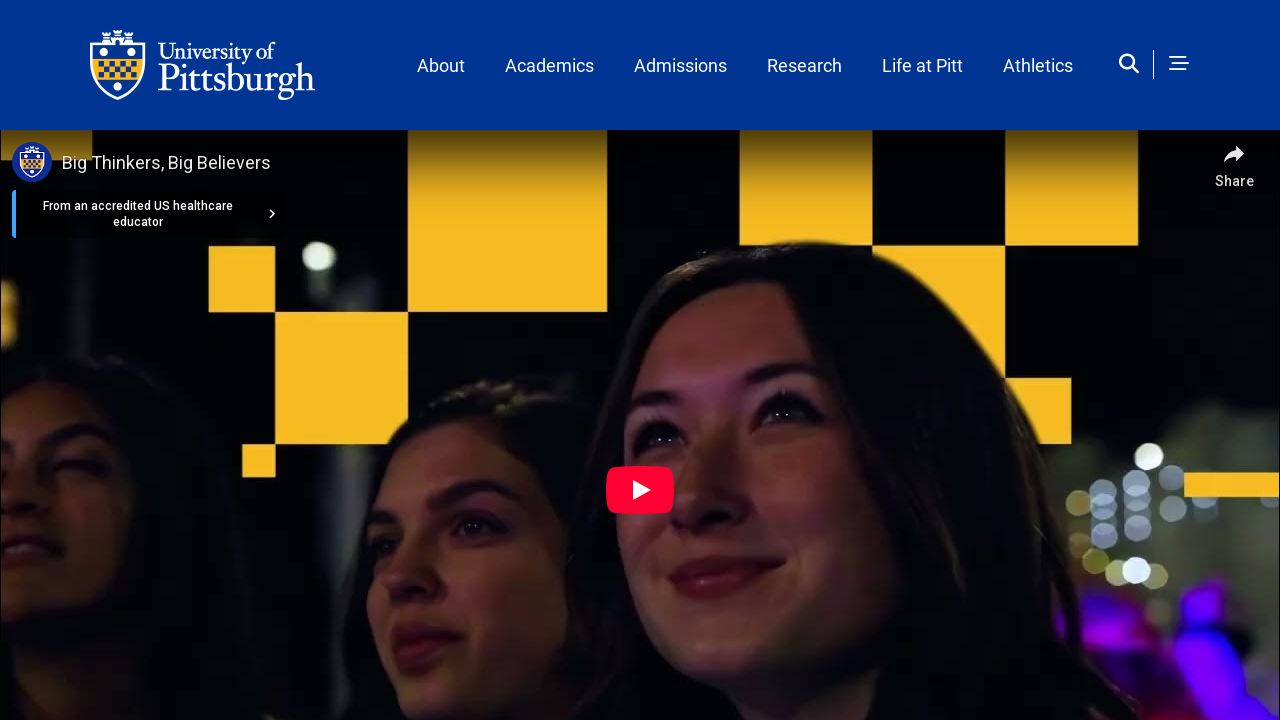

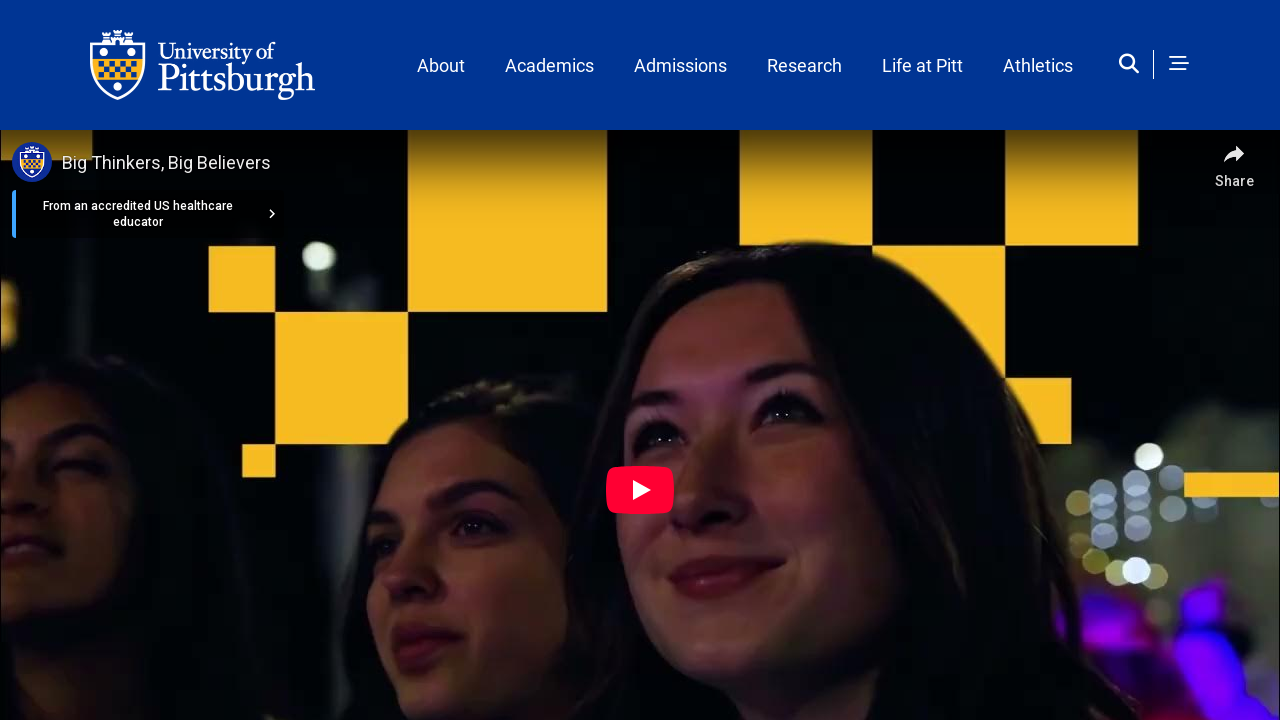